Tests that page content changes dynamically on refresh by comparing images and text before and after multiple page refreshes.

Starting URL: https://the-internet.herokuapp.com/dynamic_content

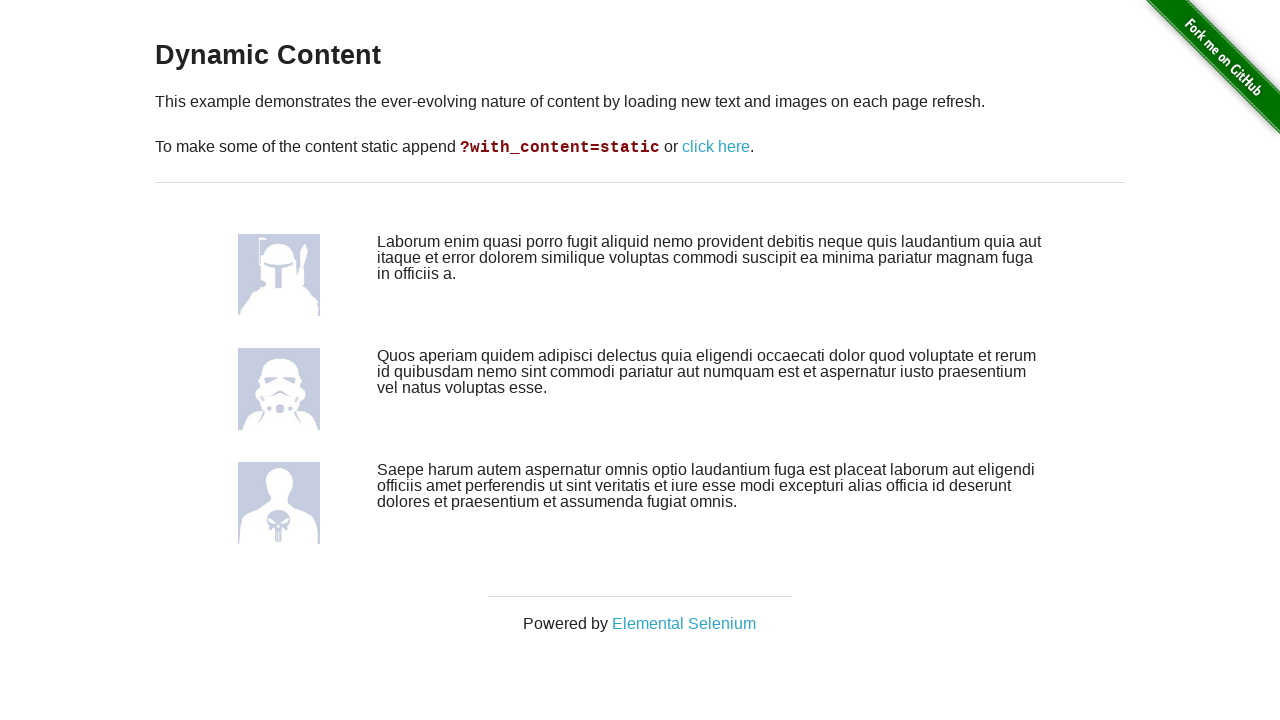

Located image elements on dynamic content page
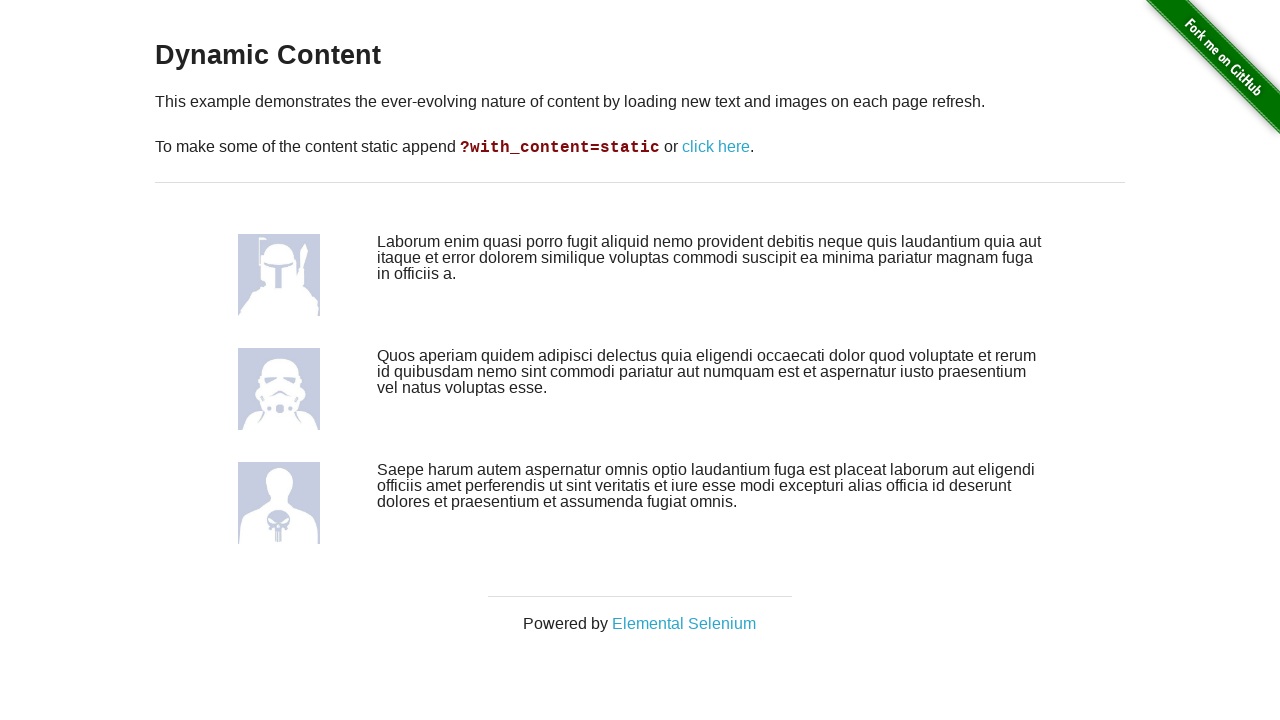

Located text elements on dynamic content page
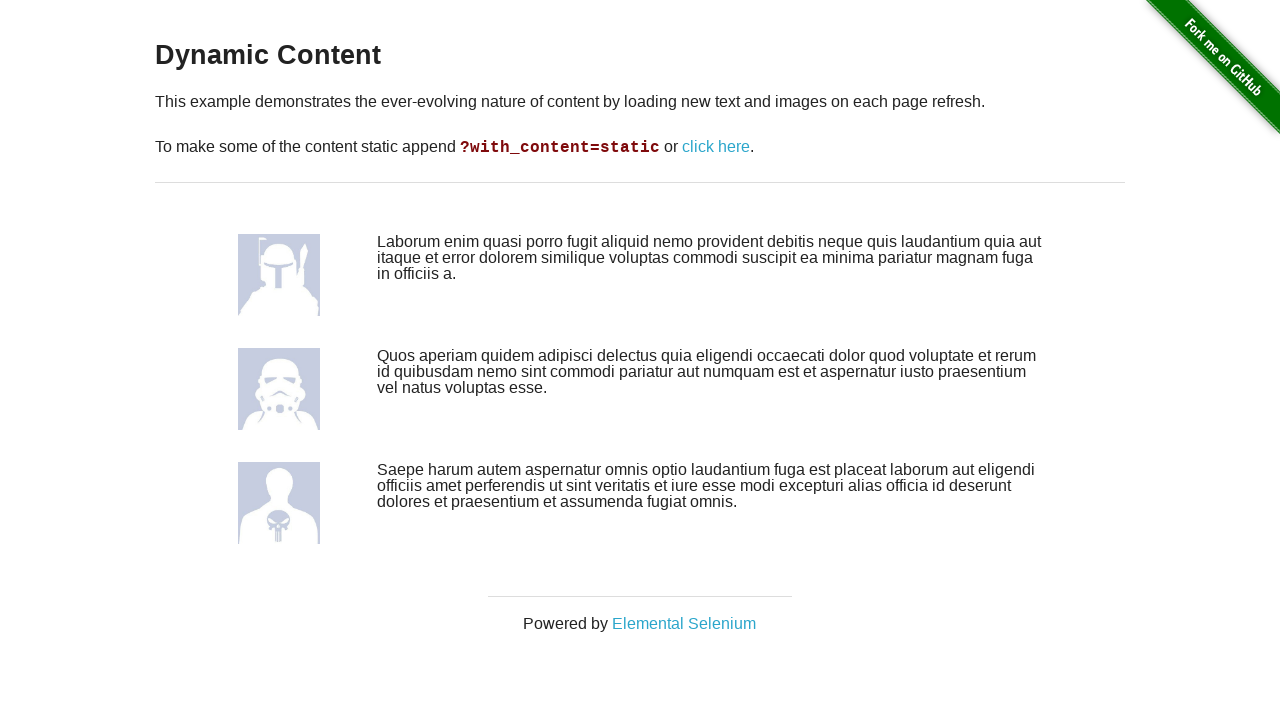

Captured initial image source URLs
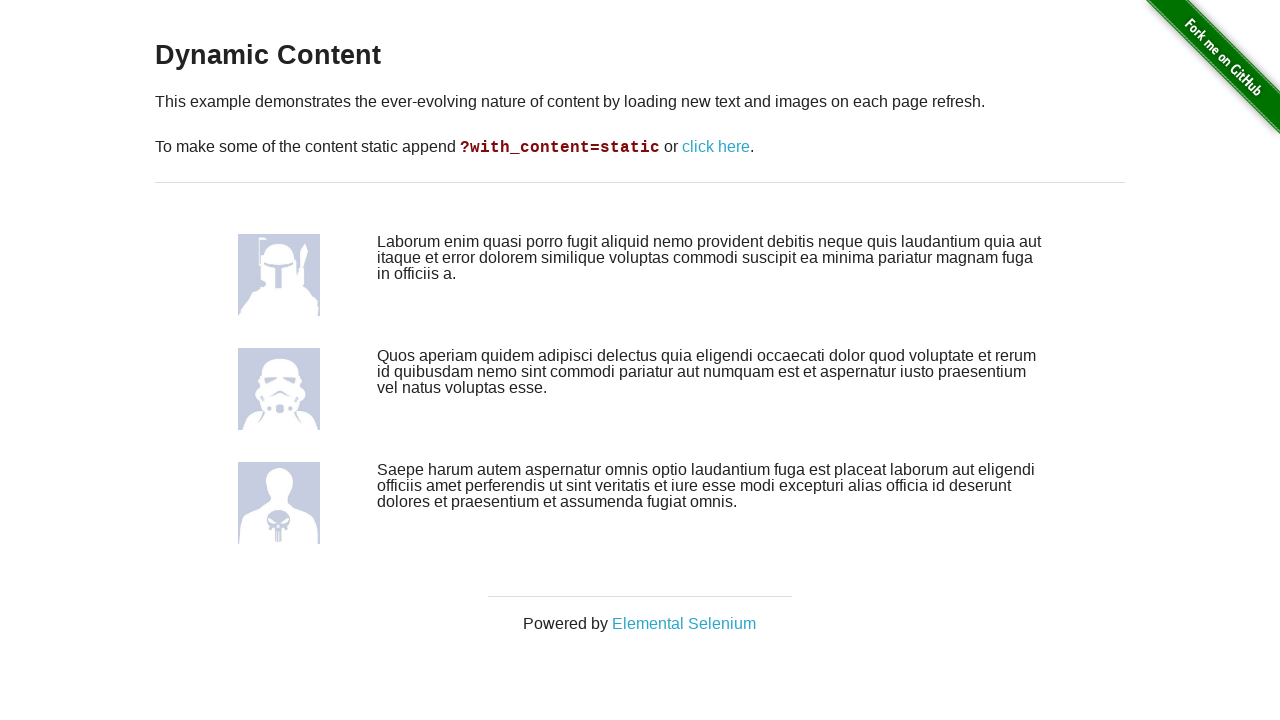

Captured initial text content
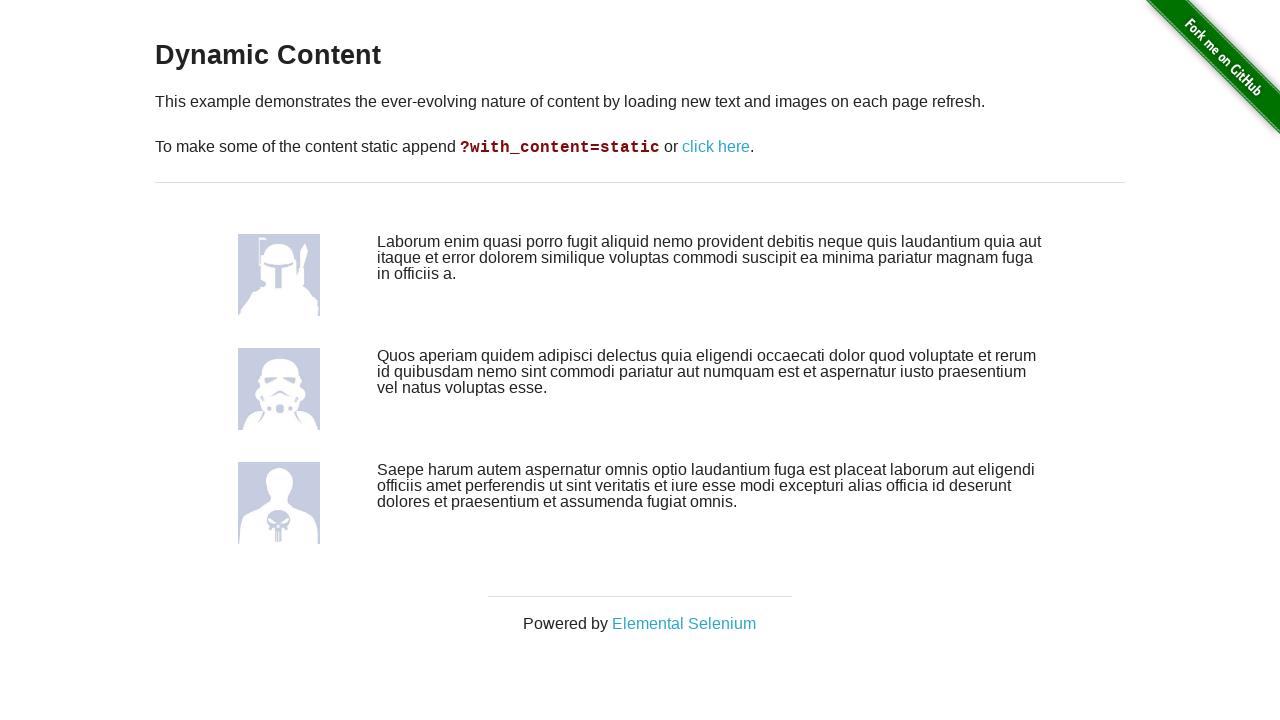

Reloaded the page to trigger dynamic content refresh
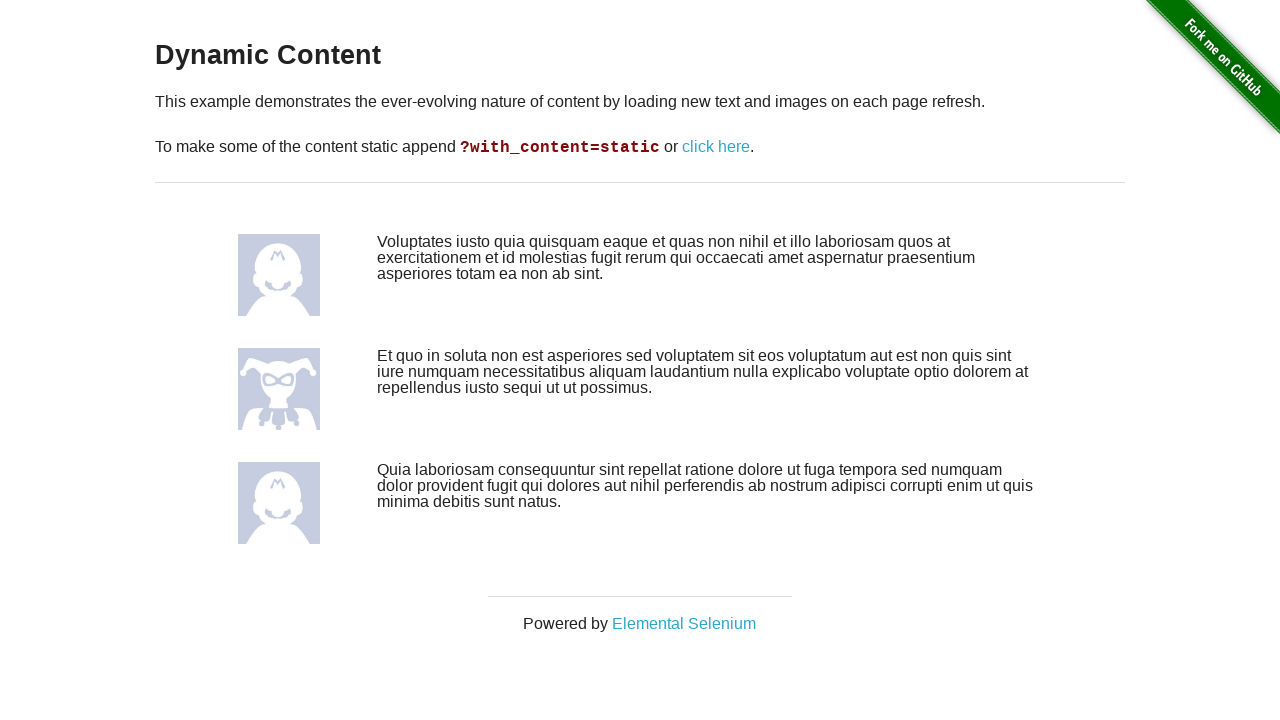

Located image elements after page refresh
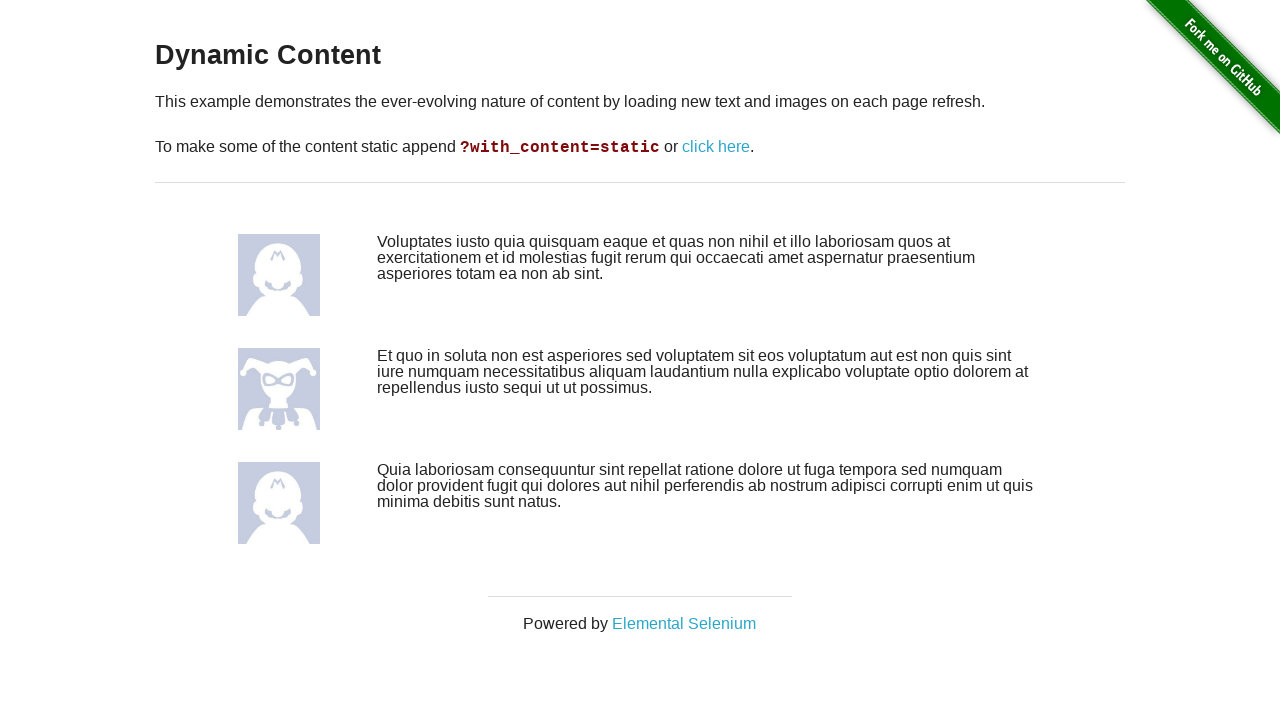

Located text elements after page refresh
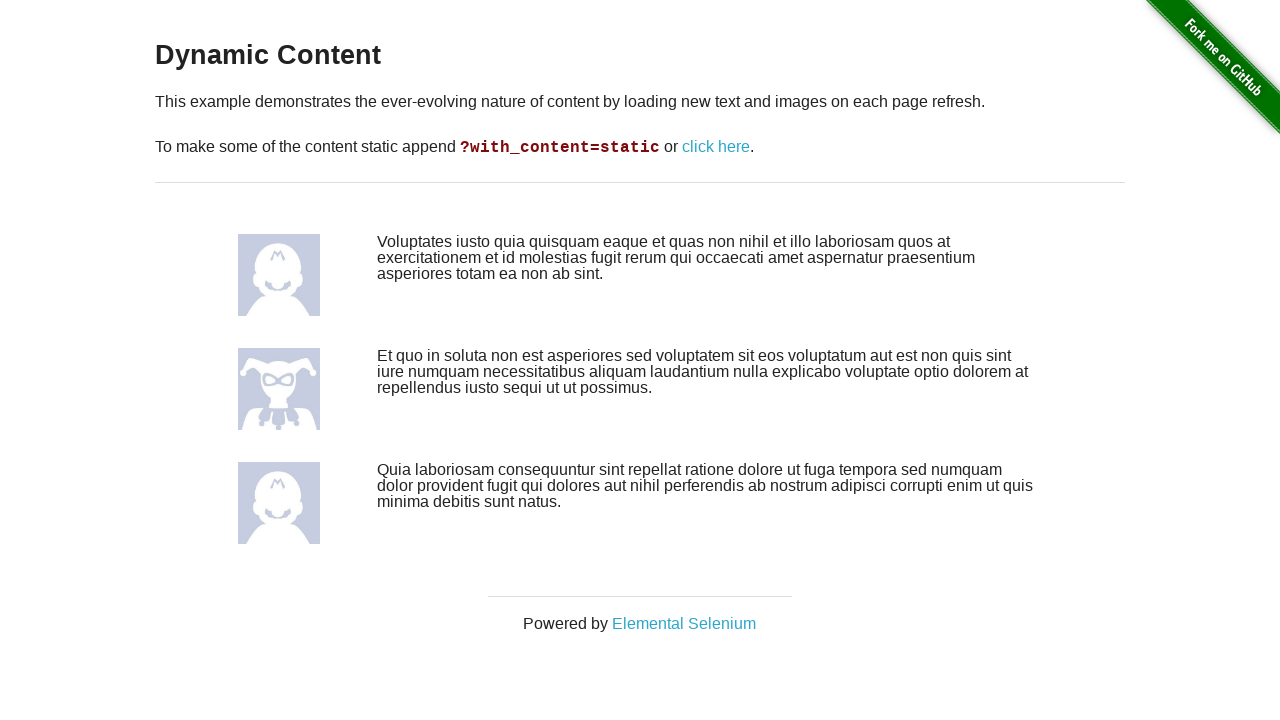

Captured new text content after refresh and compared with initial content
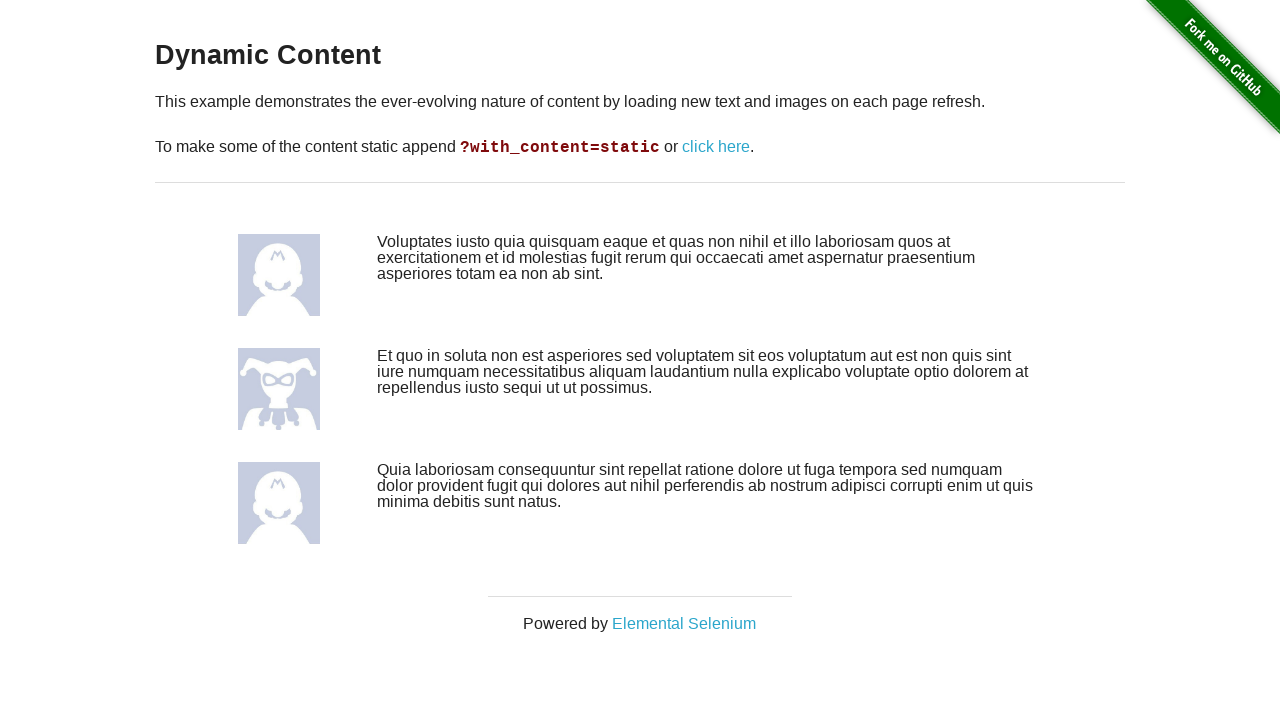

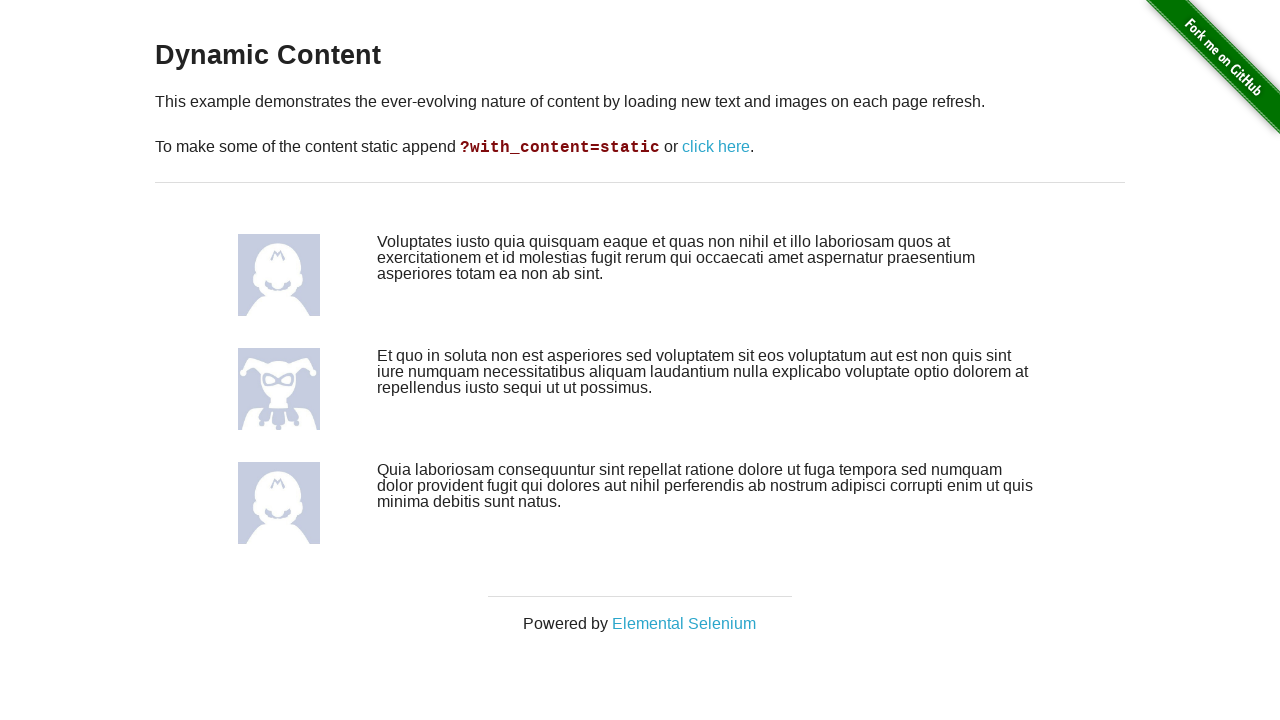